Tests interaction with form elements on a practice page by clicking a radio button option and verifying checkbox elements are present

Starting URL: http://qaclickacademy.com/practice.php

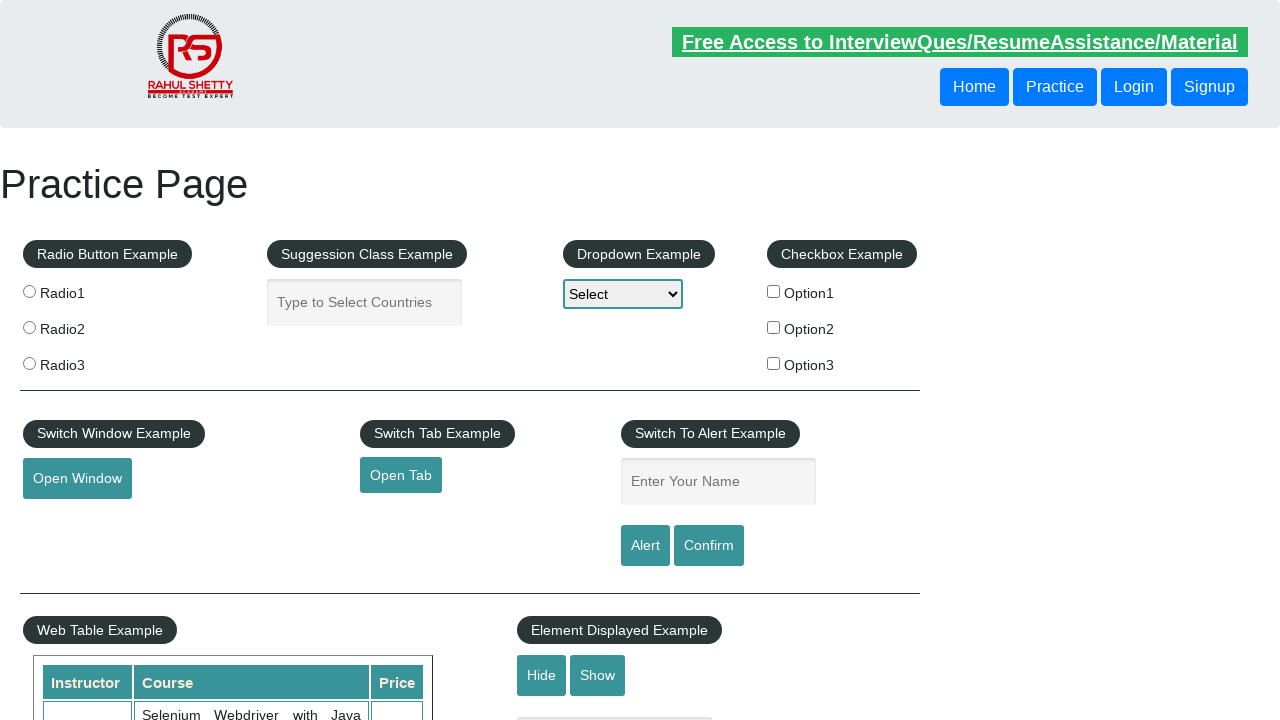

Navigated to practice page
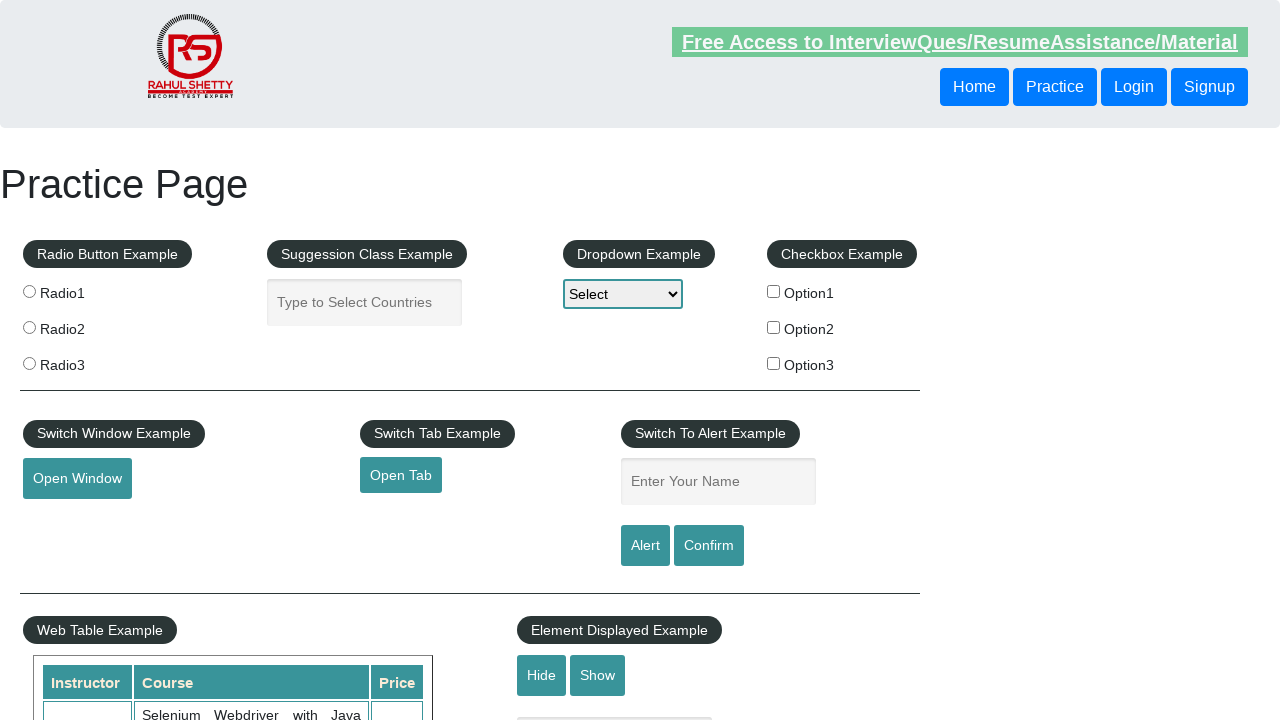

Clicked radio button with value 'option1' at (774, 291) on input[value='option1']
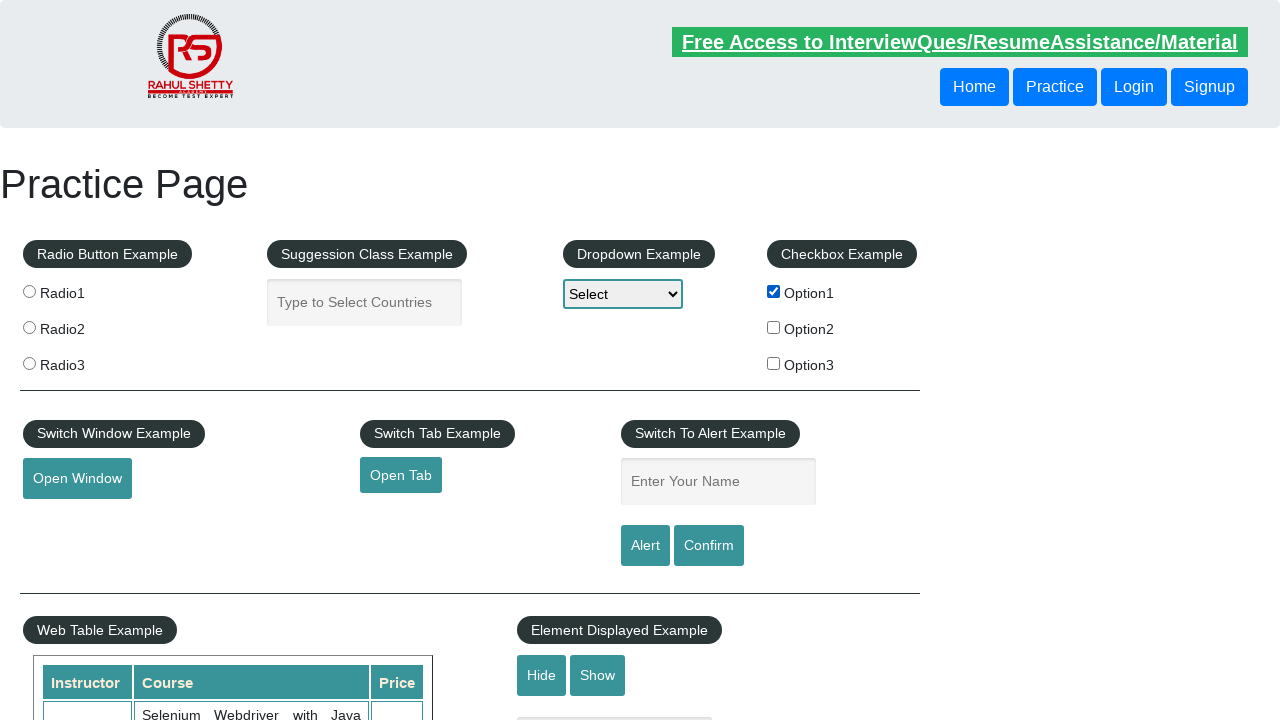

Verified checkbox elements are present on the page
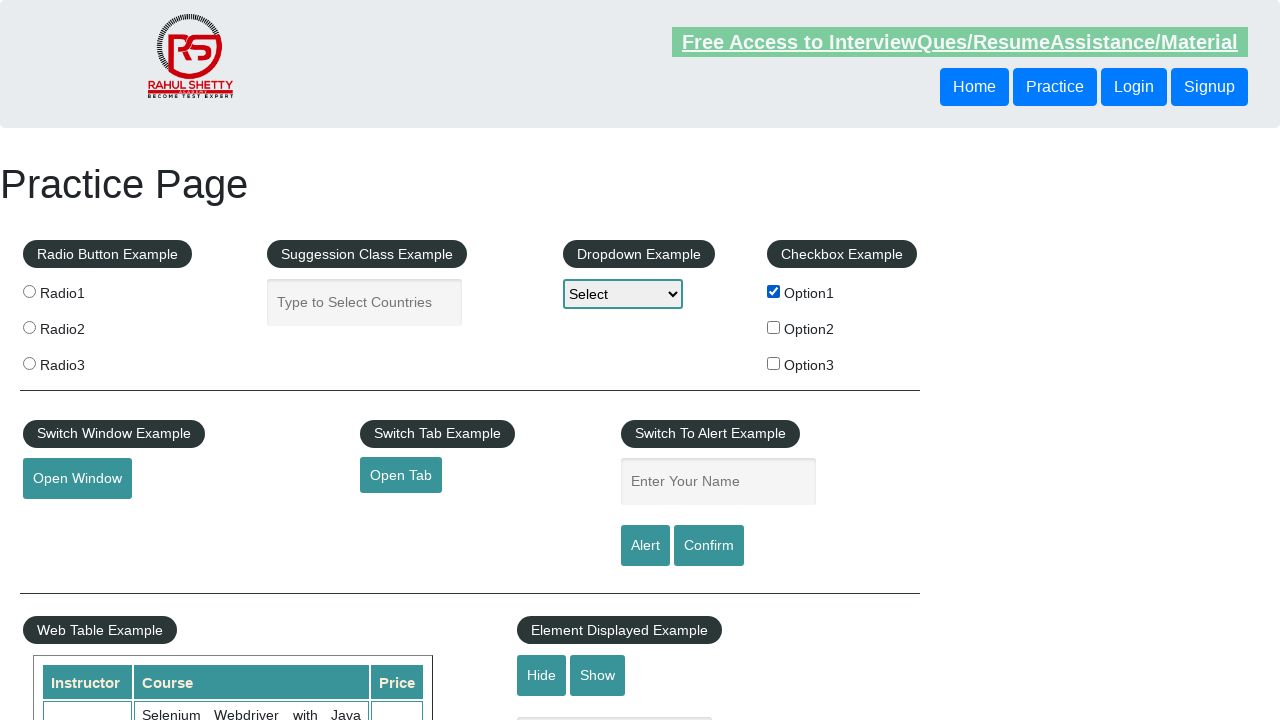

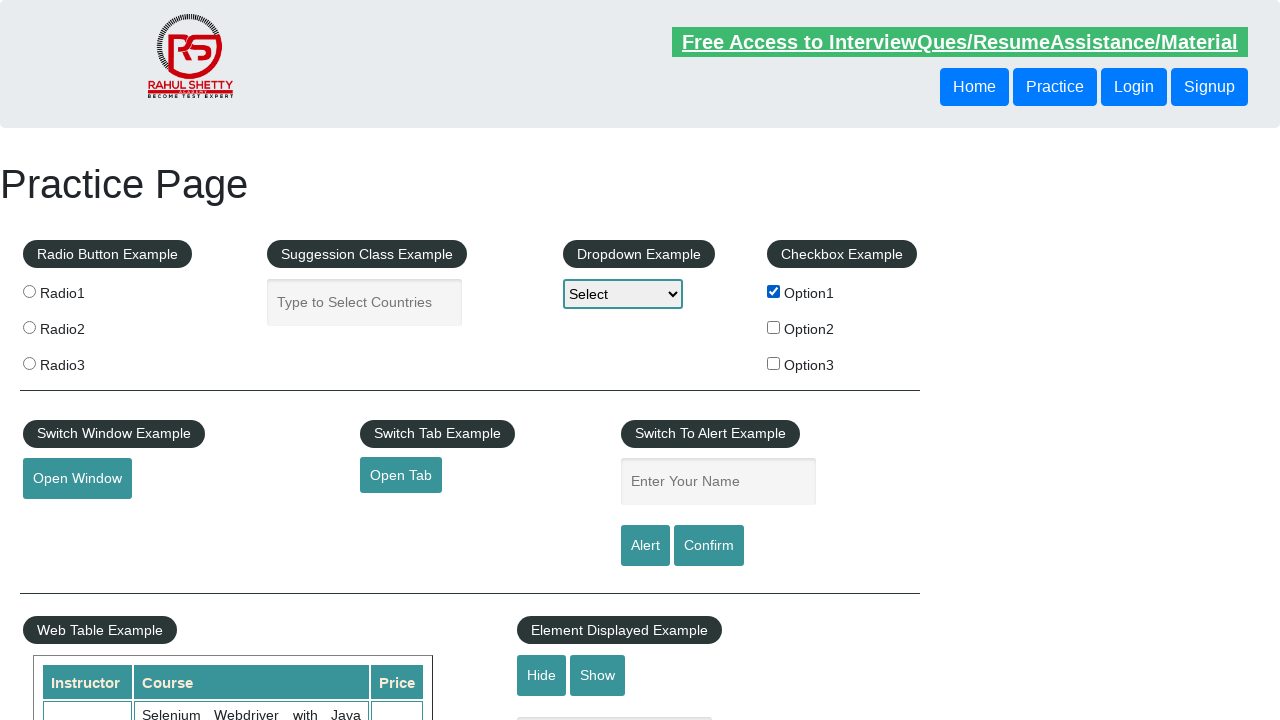